Tests navigation to the projects section by clicking the projects link in the navigation bar

Starting URL: https://mrjohn5on.github.io

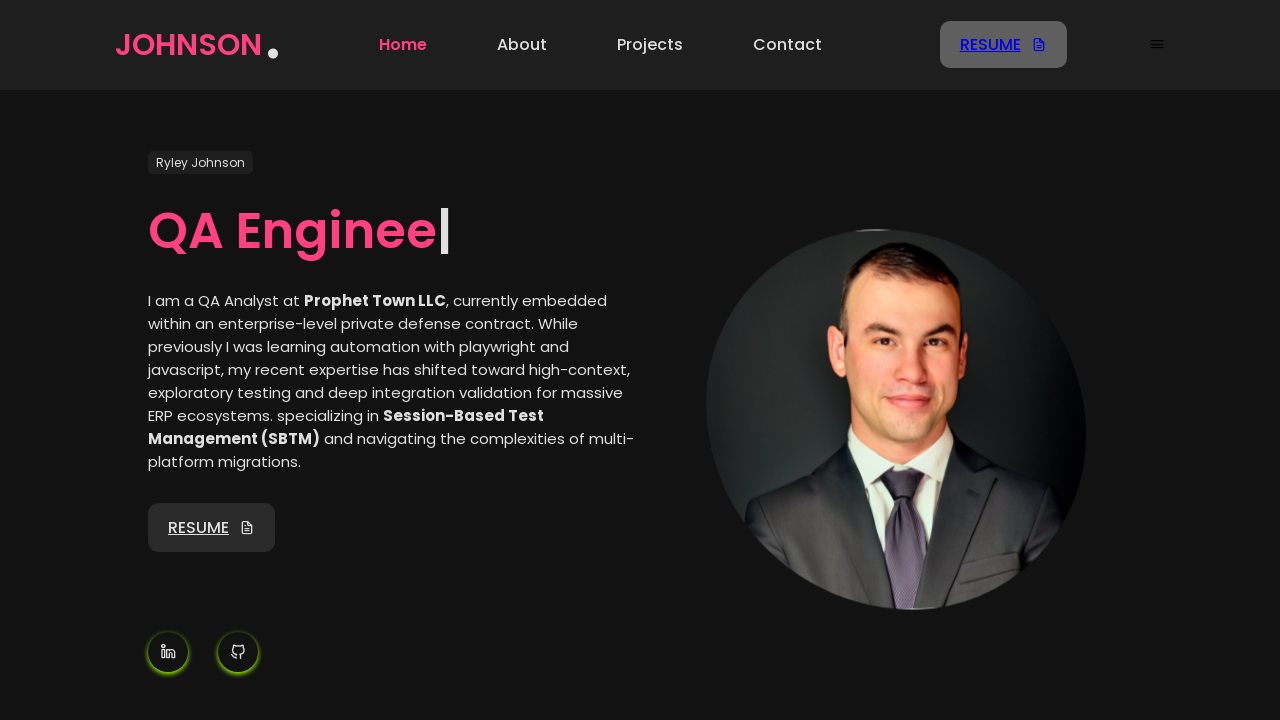

Clicked on the Projects link in the navigation bar at (650, 45) on a[href="#projects"], nav a:has-text("Projects")
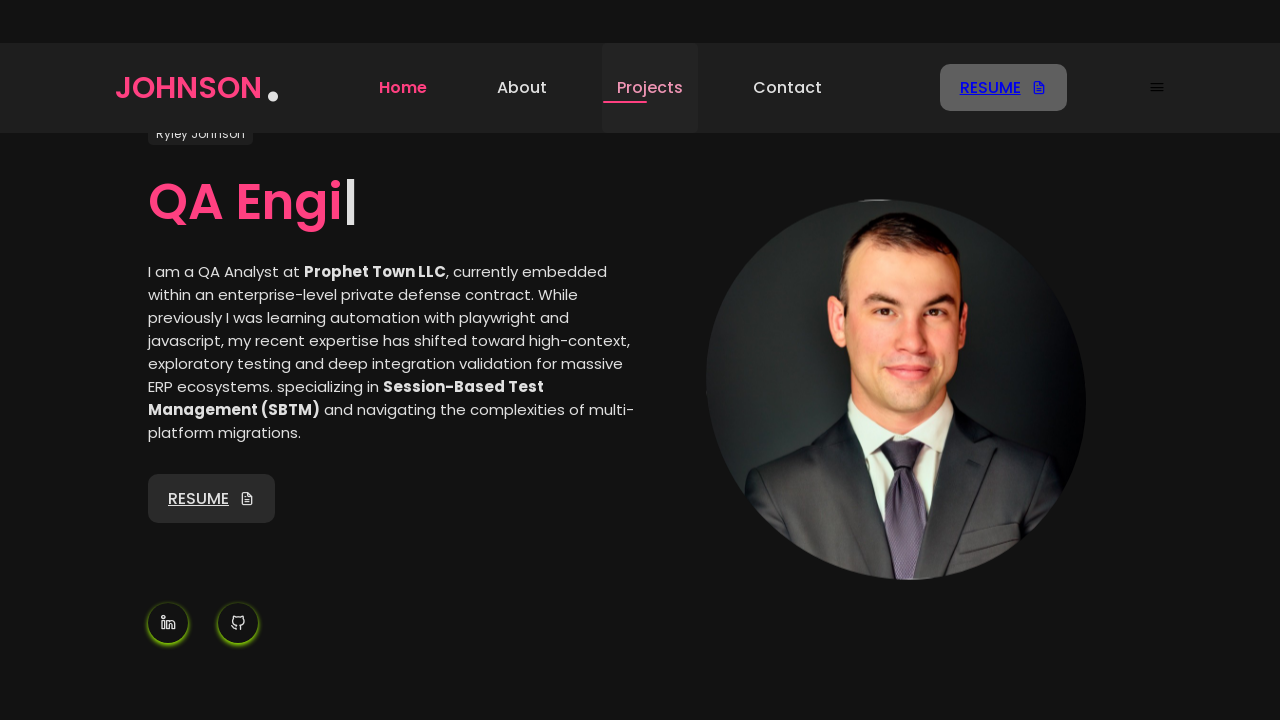

Navigated to projects section - URL updated to include #projects fragment
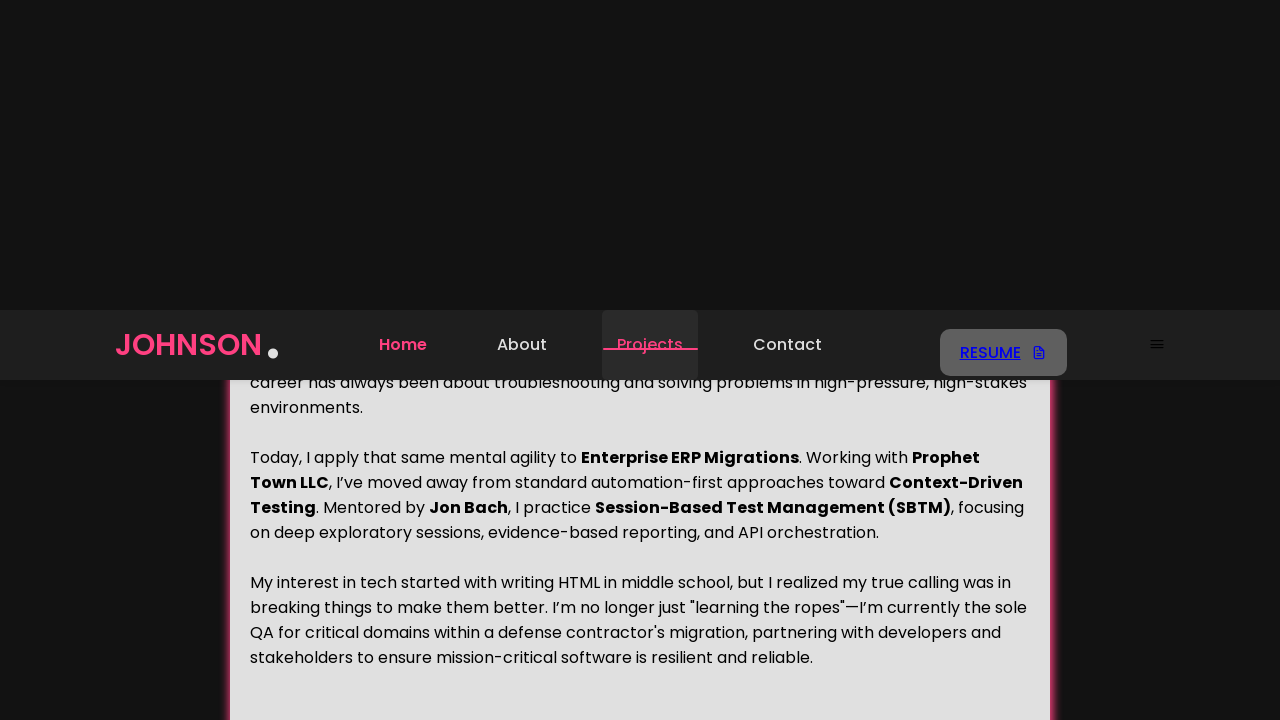

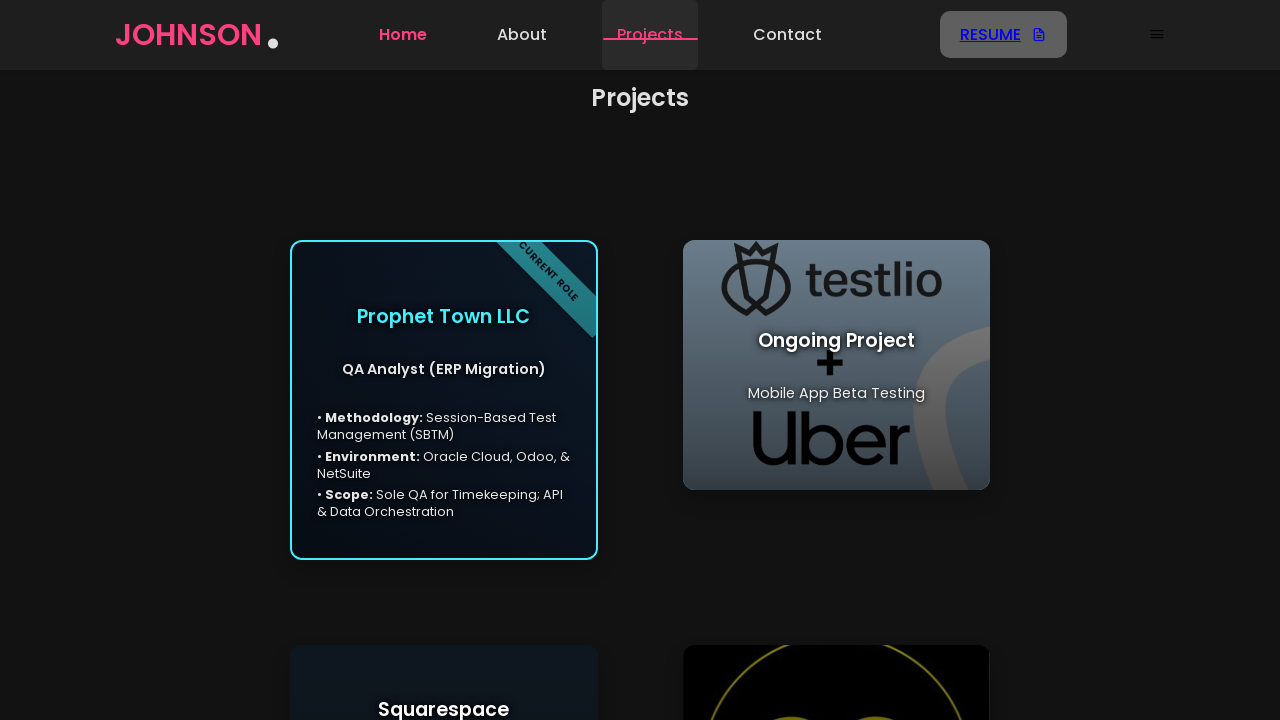